Tests the static dropdown selection by selecting an option from the dropdown menu.

Starting URL: https://rahulshettyacademy.com/AutomationPractice/

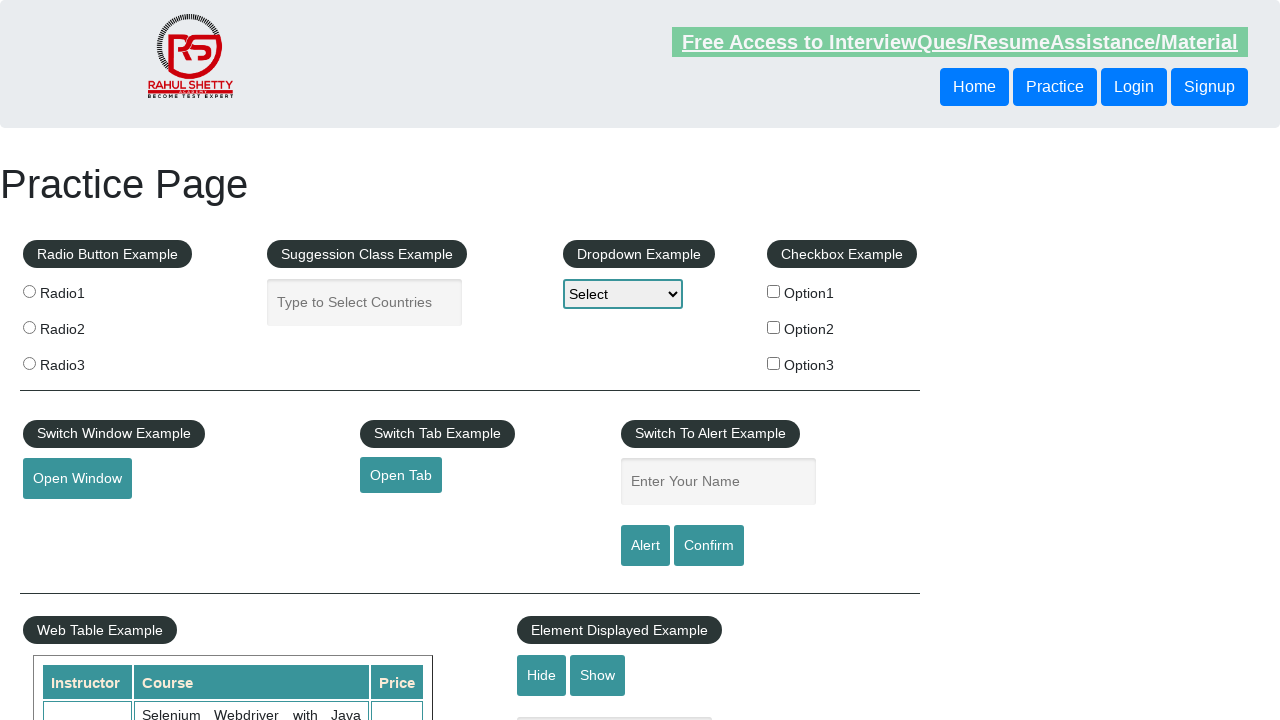

Selected 'option2' from the static dropdown menu on [id='dropdown-class-example']
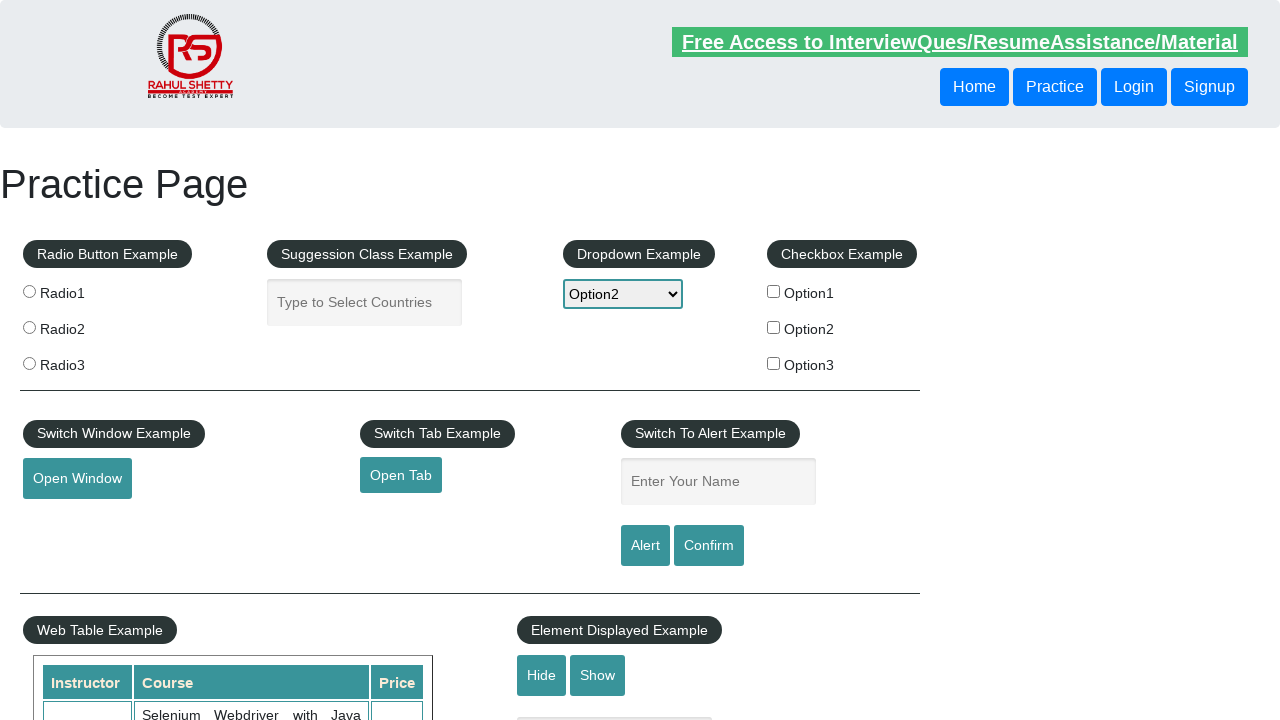

Verified that 'option2' is selected in the dropdown
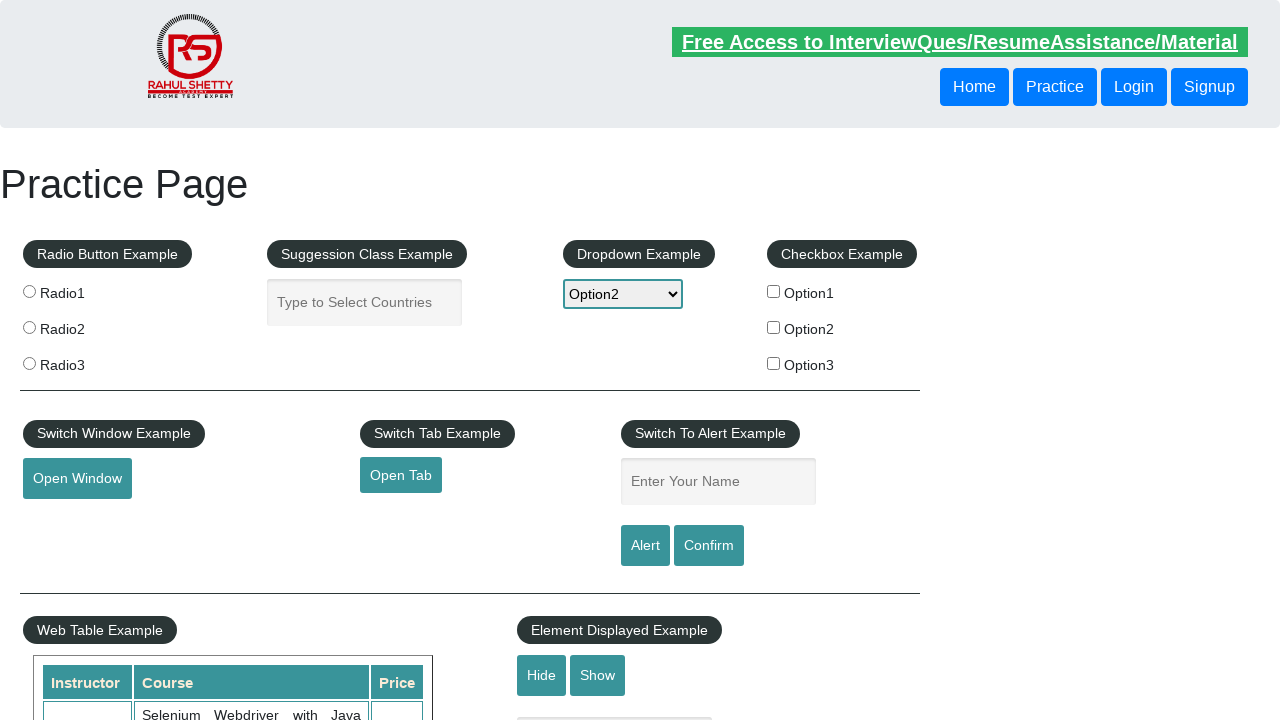

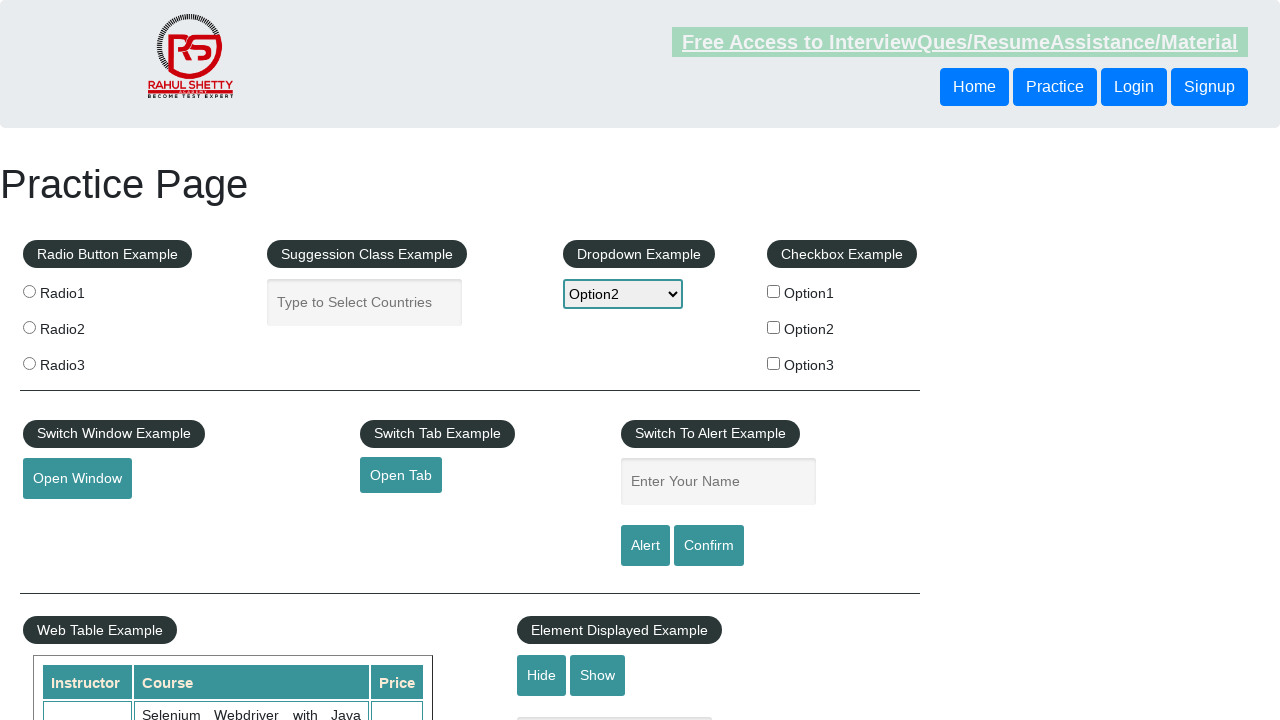